Tests the product filtering functionality by entering "Rice" in the search field and verifying that filtered results match the search term

Starting URL: https://rahulshettyacademy.com/seleniumPractise/#/offers

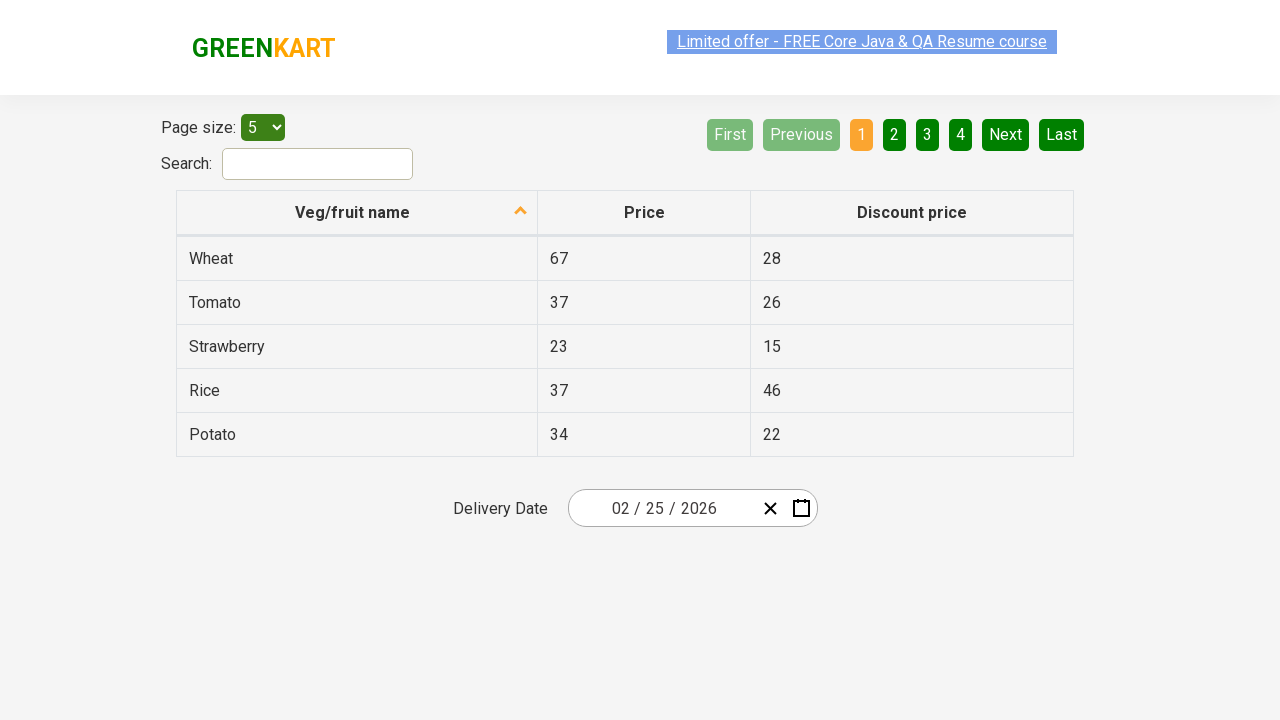

Entered 'Rice' in the search field on #search-field
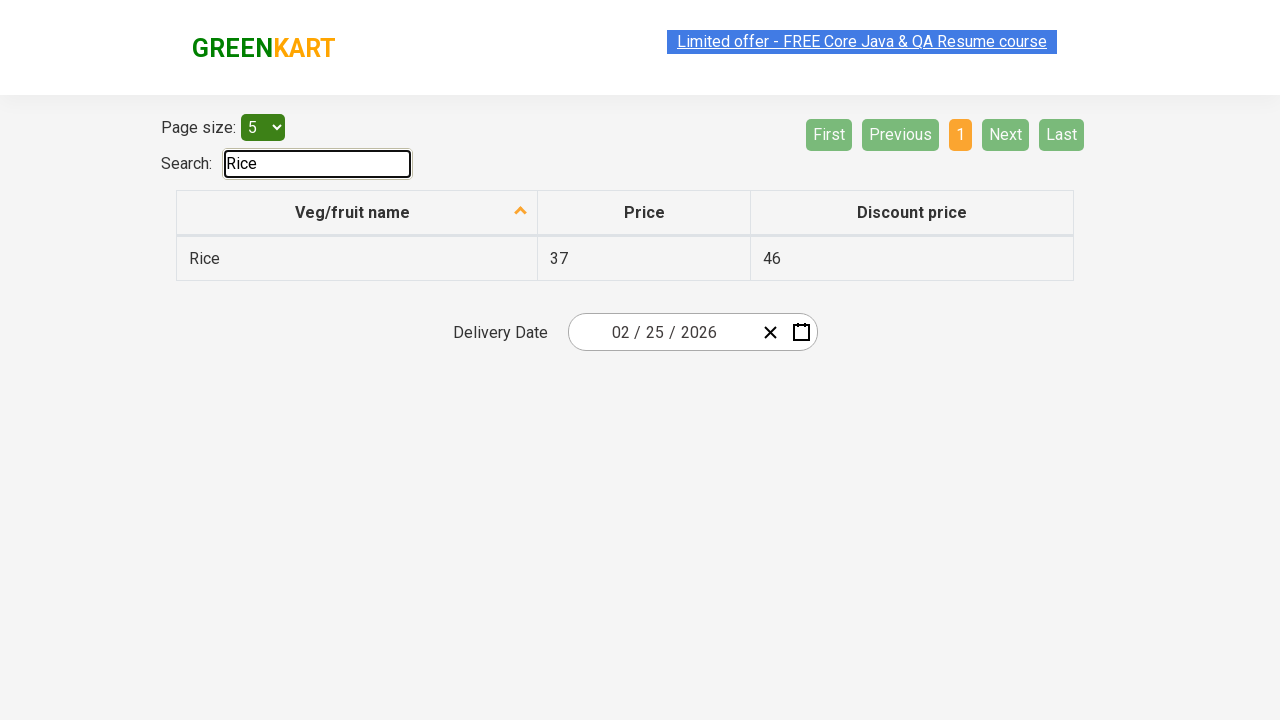

Waited 1000ms for filter to apply
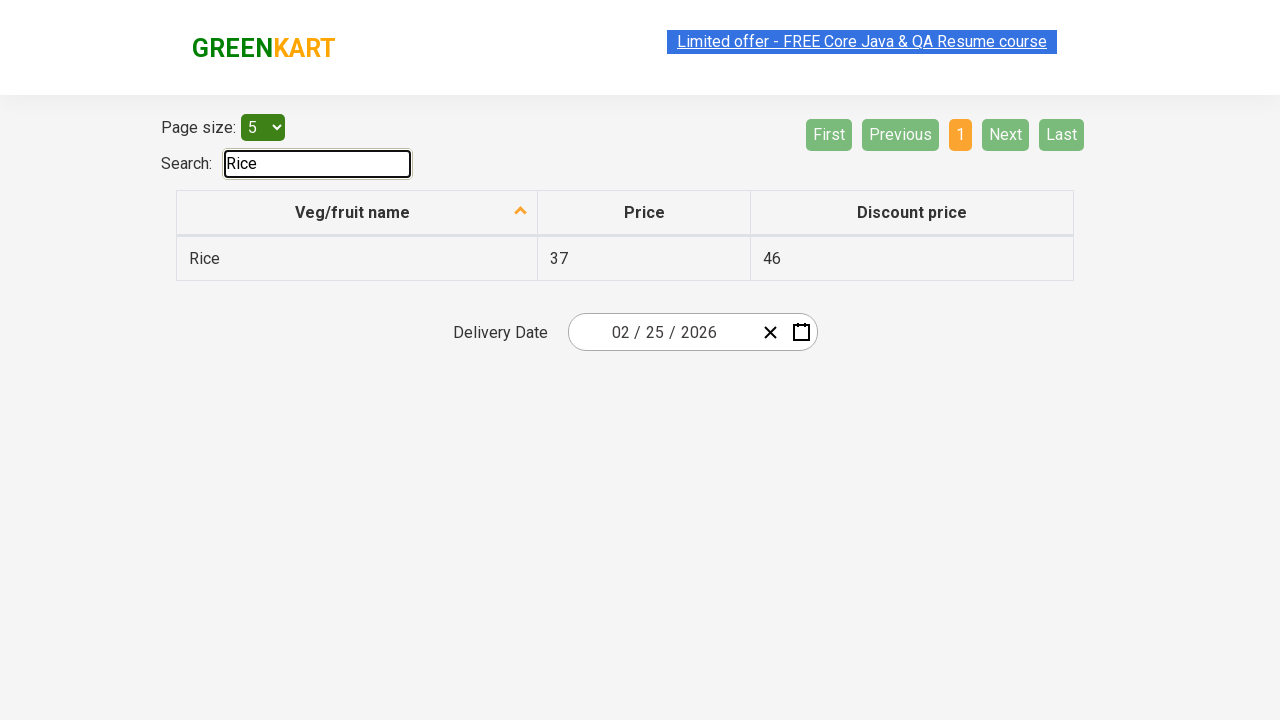

Retrieved filtered items from table
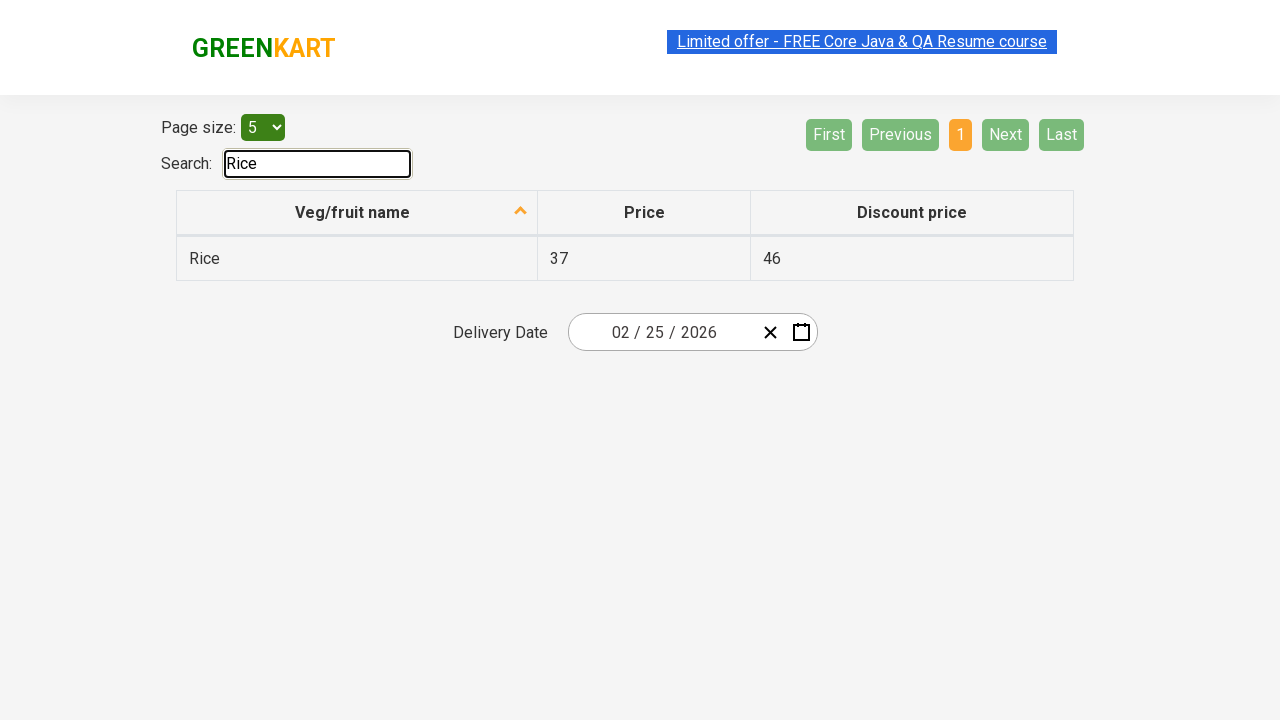

Verified filtered item contains 'Rice': Rice
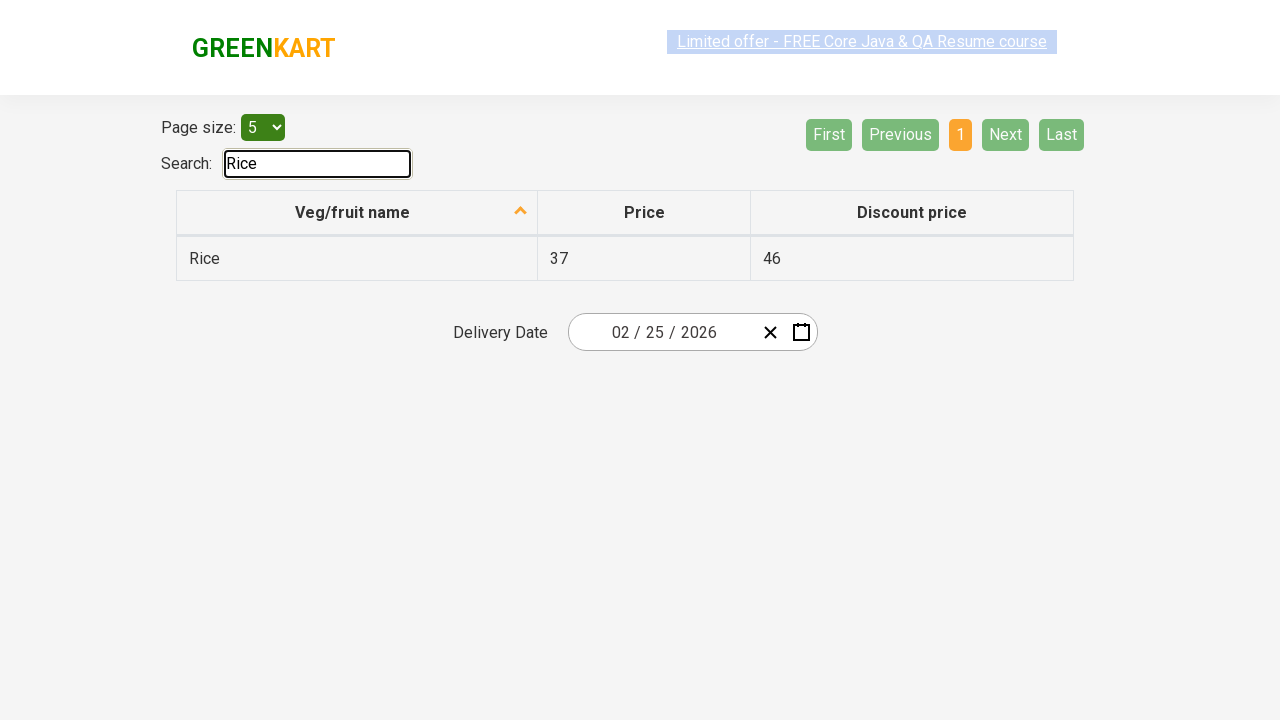

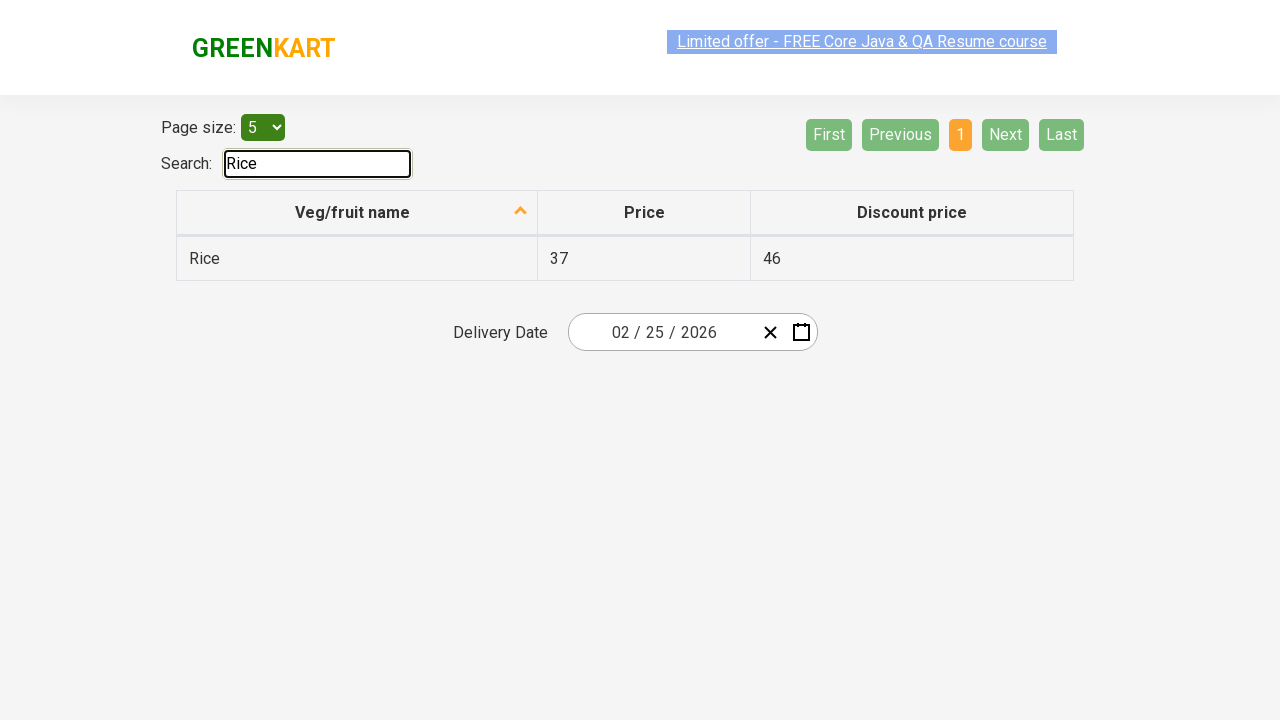